Tests JavaScript prompt alert functionality by clicking a button, entering text into the prompt, and accepting it

Starting URL: https://demoqa.com/alerts

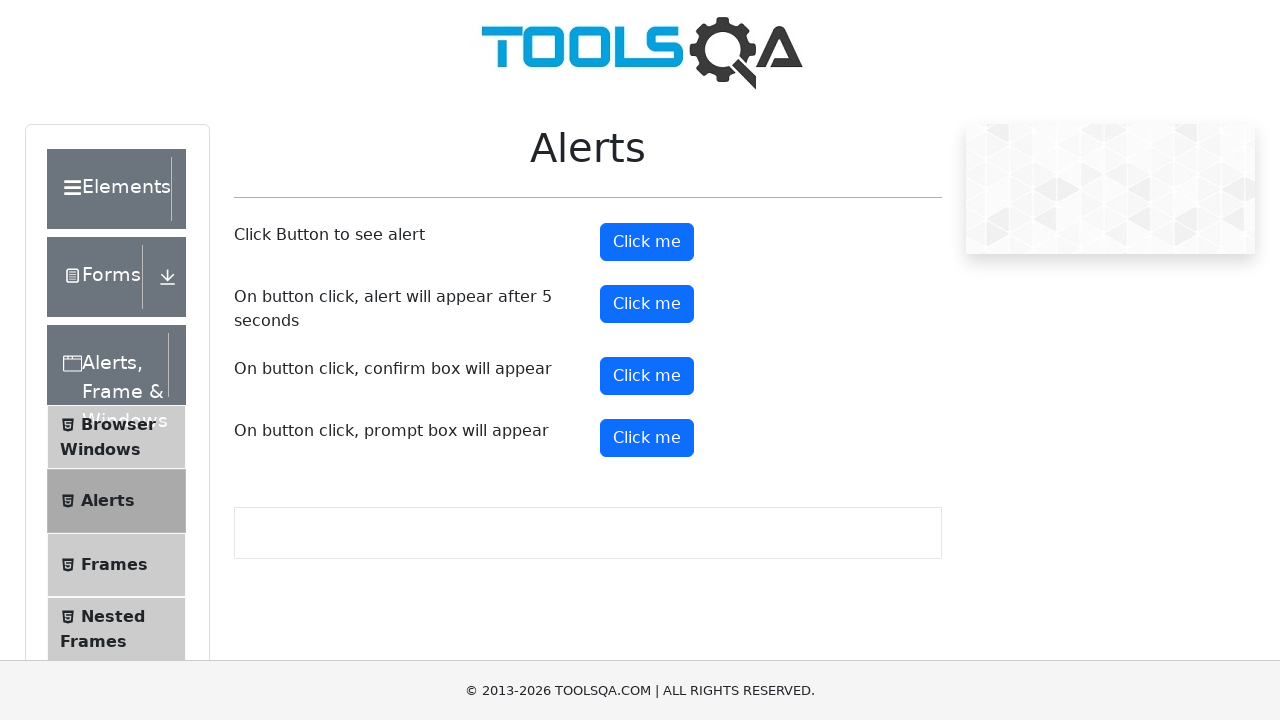

Located the prompt button element
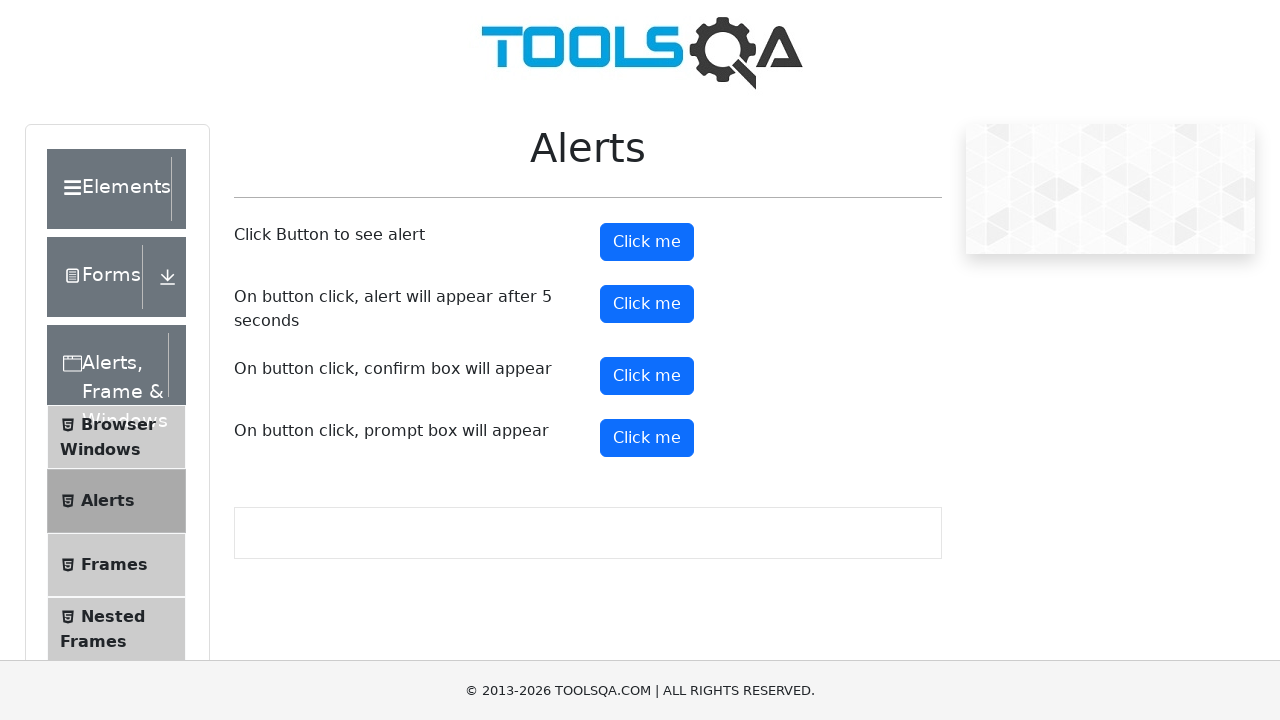

Scrolled prompt button into view
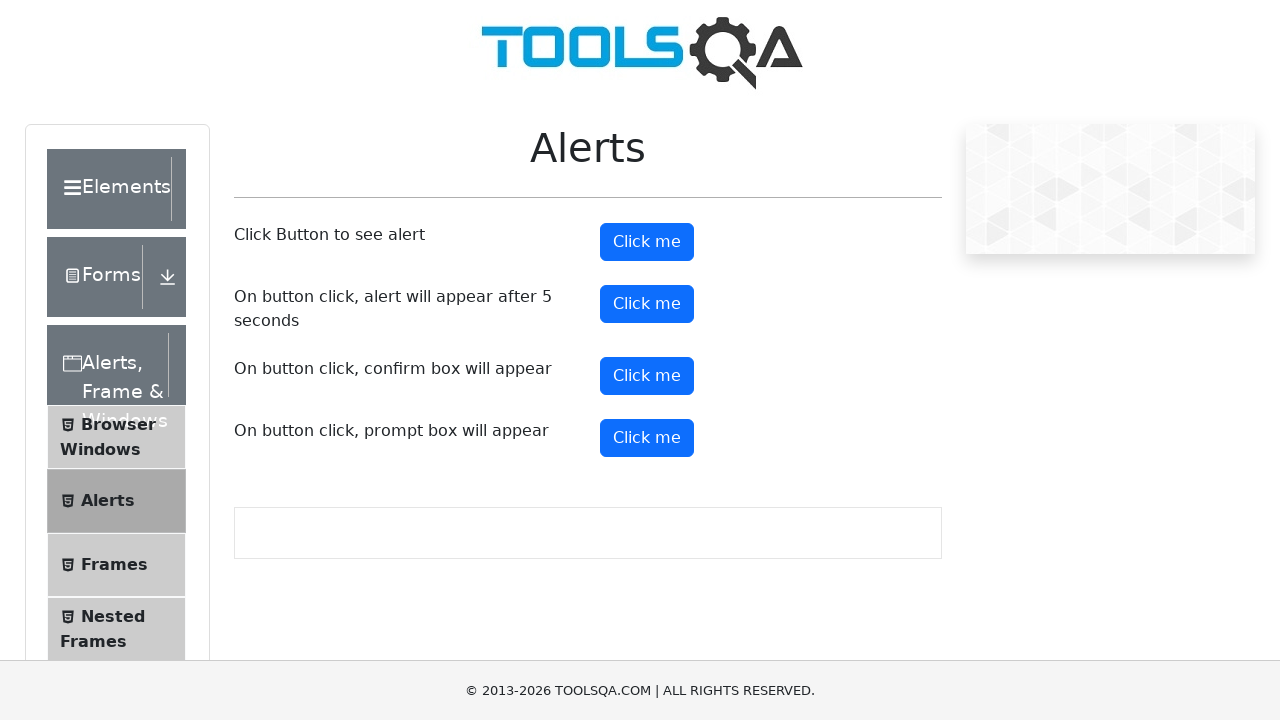

Set up dialog handler to accept prompt with text 'abababa'
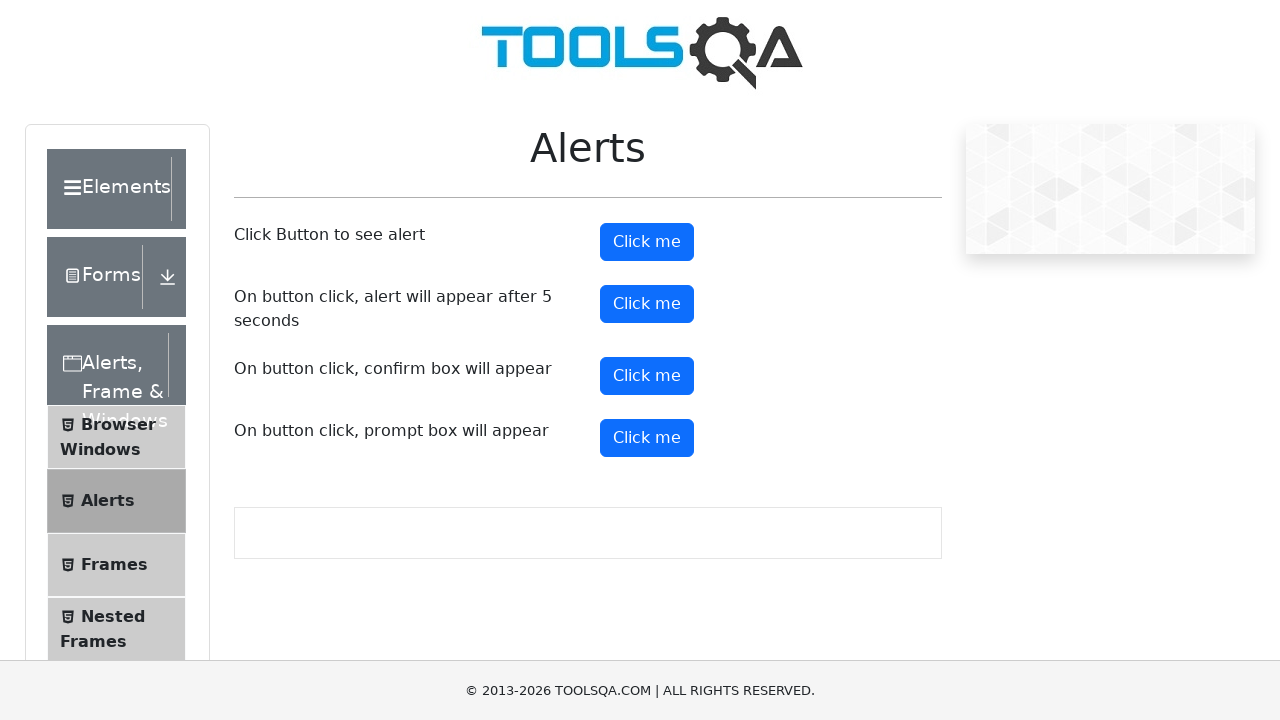

Clicked the prompt button to trigger the alert dialog at (647, 438) on #promtButton
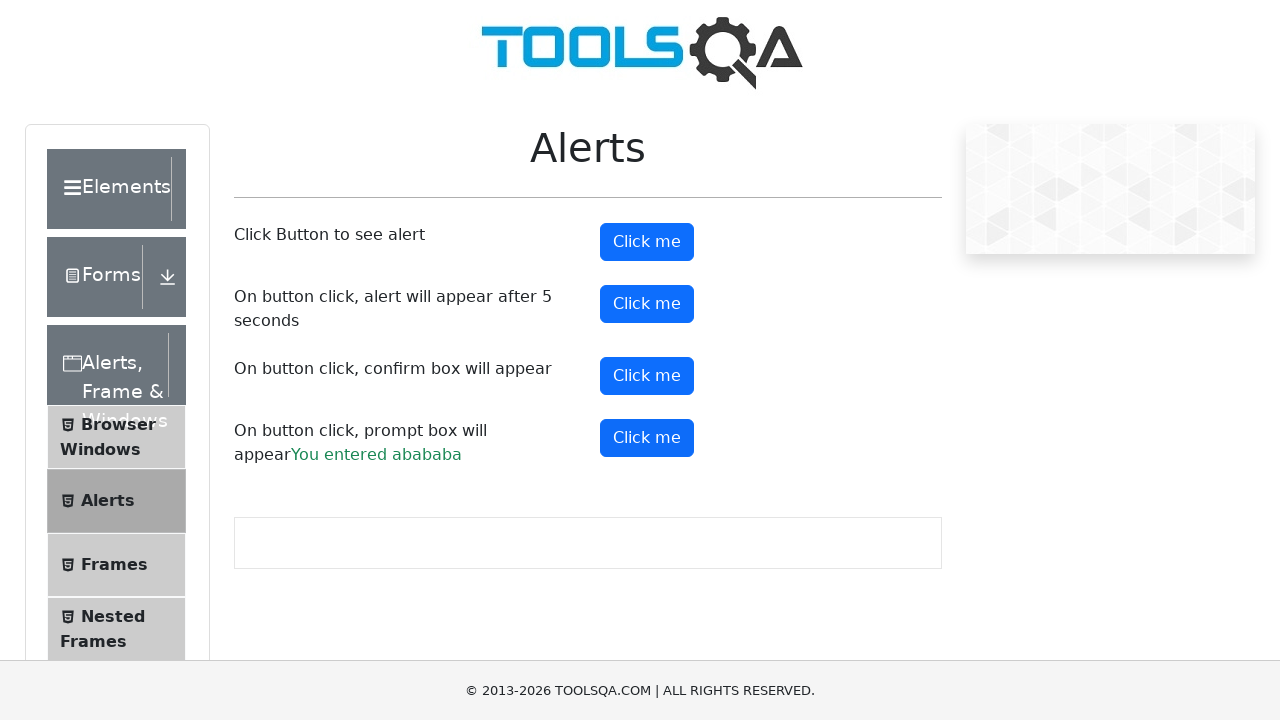

Waited 1000ms for the prompt dialog to be processed
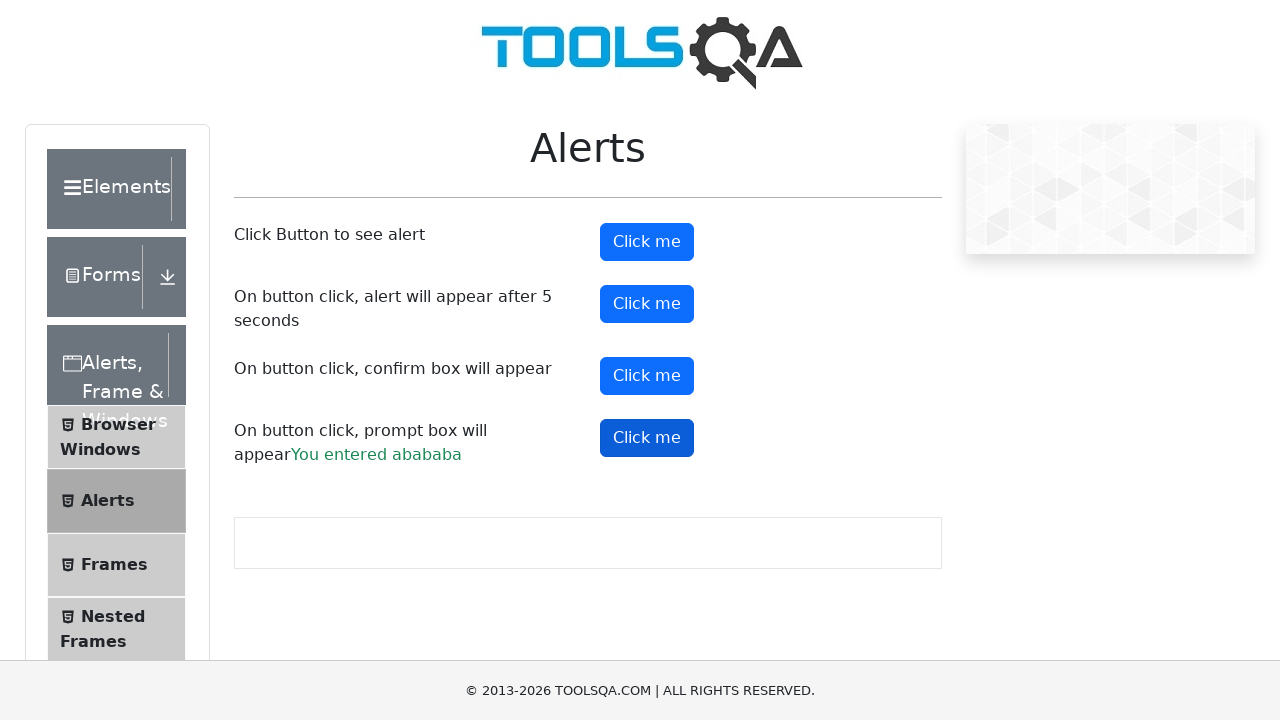

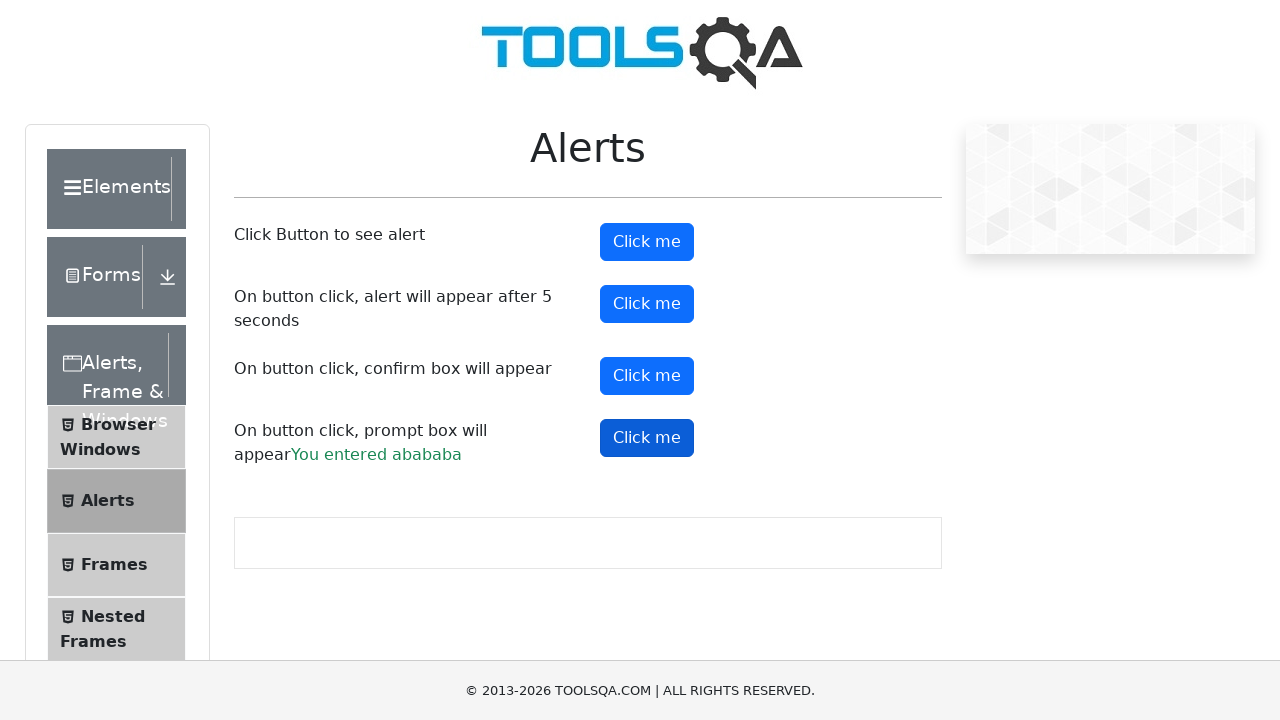